Tests confirm dialog handling by filling a name field, triggering a confirm dialog, and accepting it

Starting URL: https://rahulshettyacademy.com/AutomationPractice/

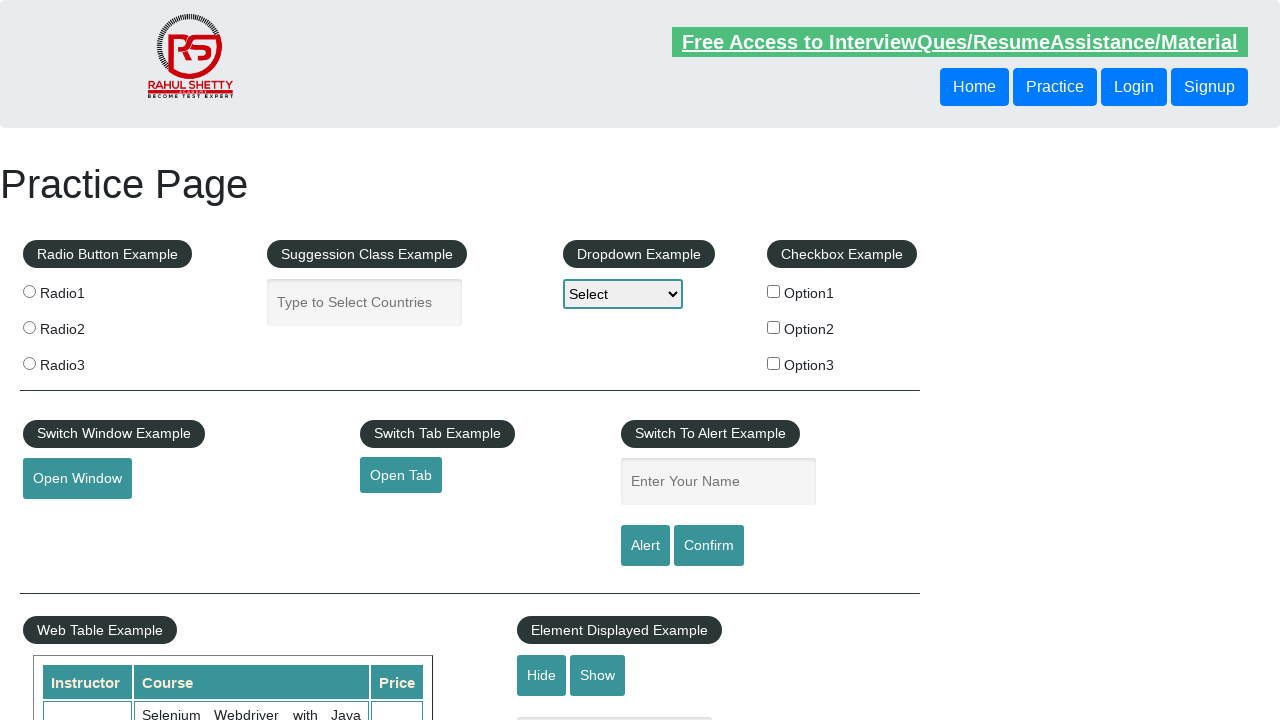

Set up dialog handler to accept confirm dialogs
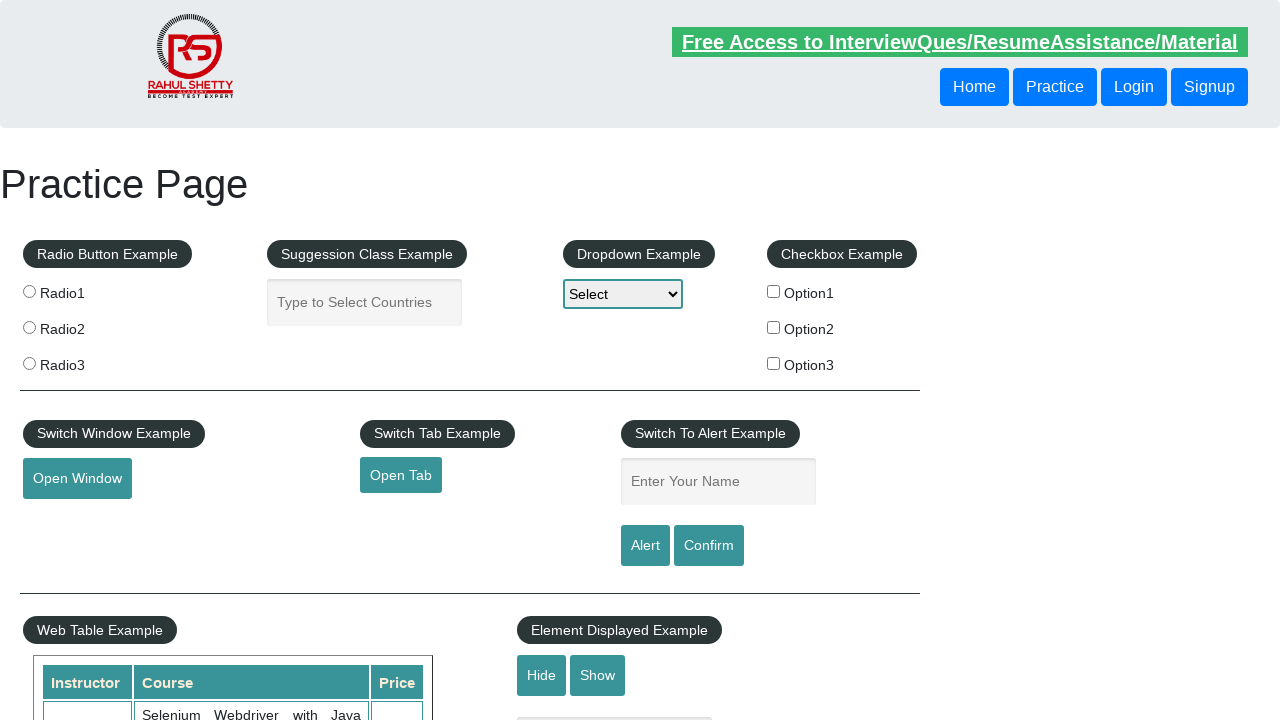

Filled name field with 'UserName' on #name
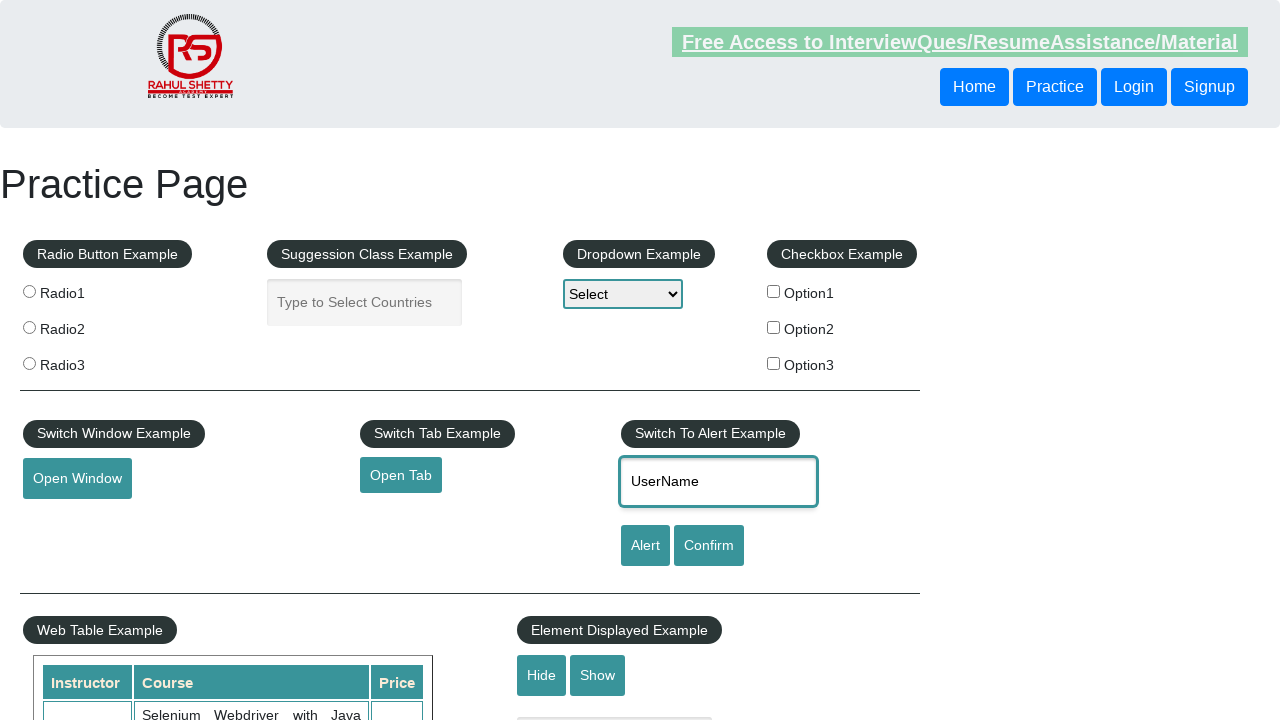

Clicked confirm button to trigger confirm dialog at (709, 546) on #confirmbtn
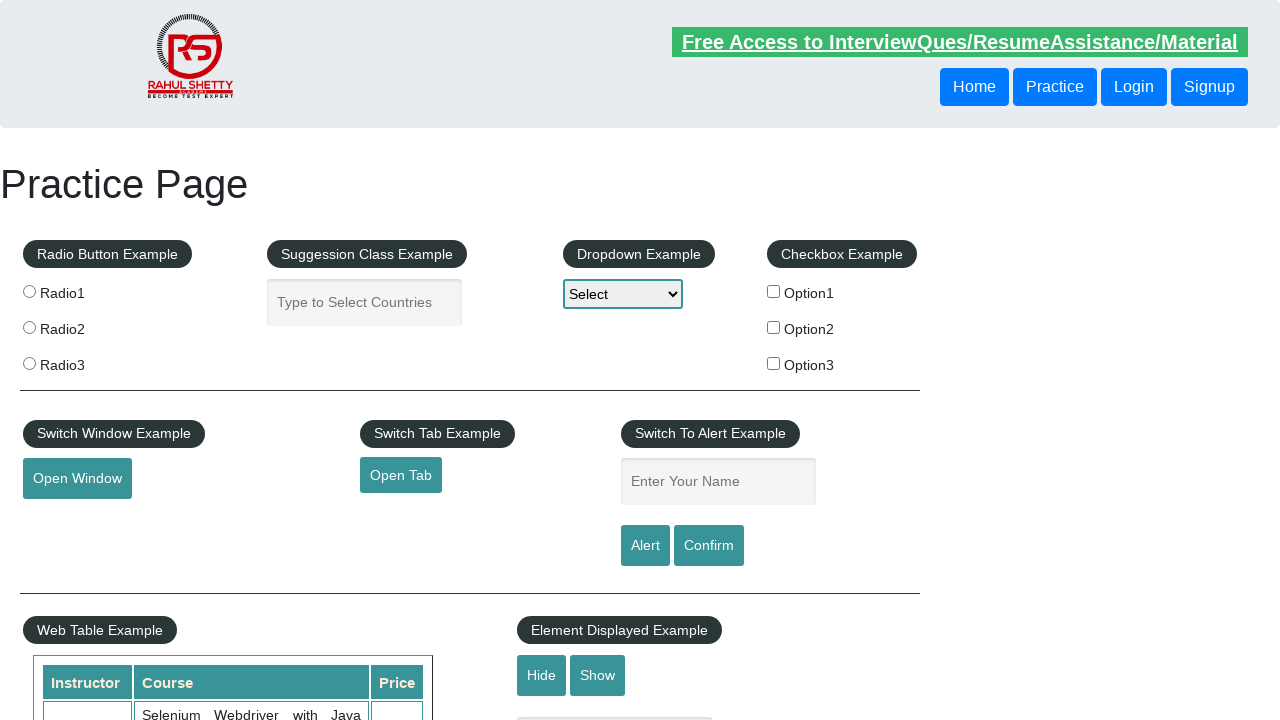

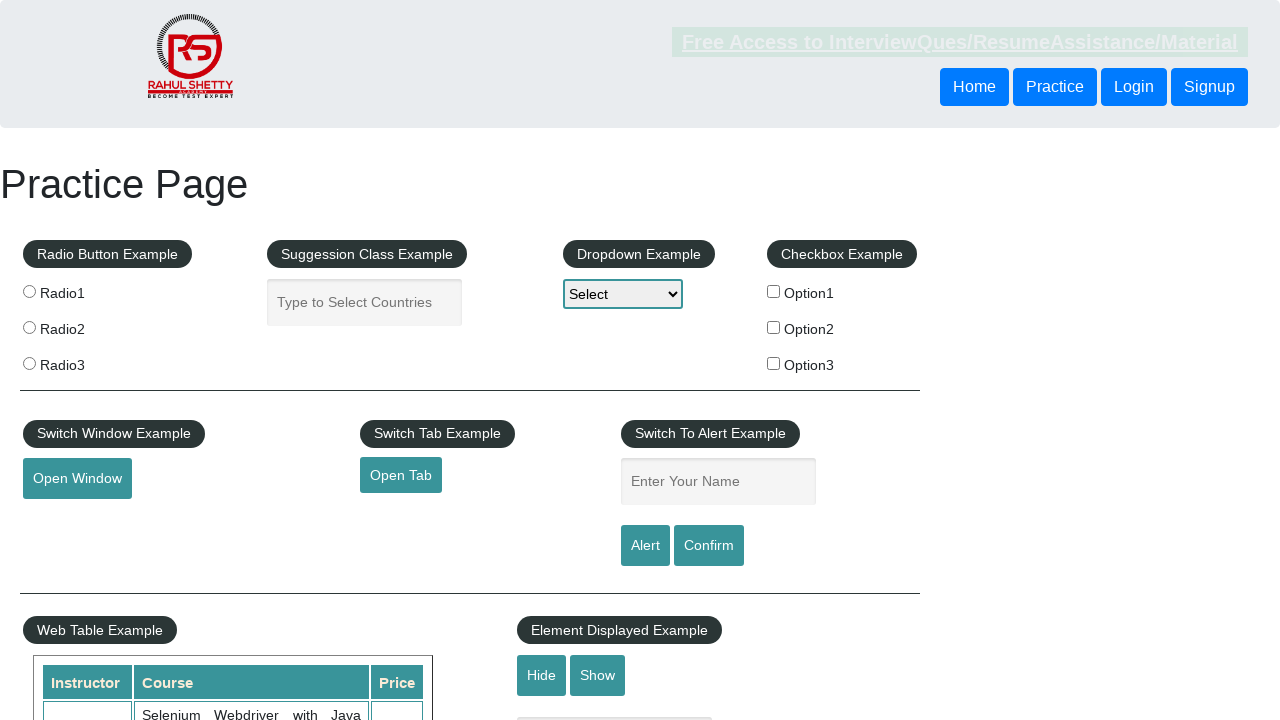